Tests clicking on Reviews and Description tabs on a product page to view book reviews and description

Starting URL: https://practice.automationtesting.in/product/mastering-javascript/

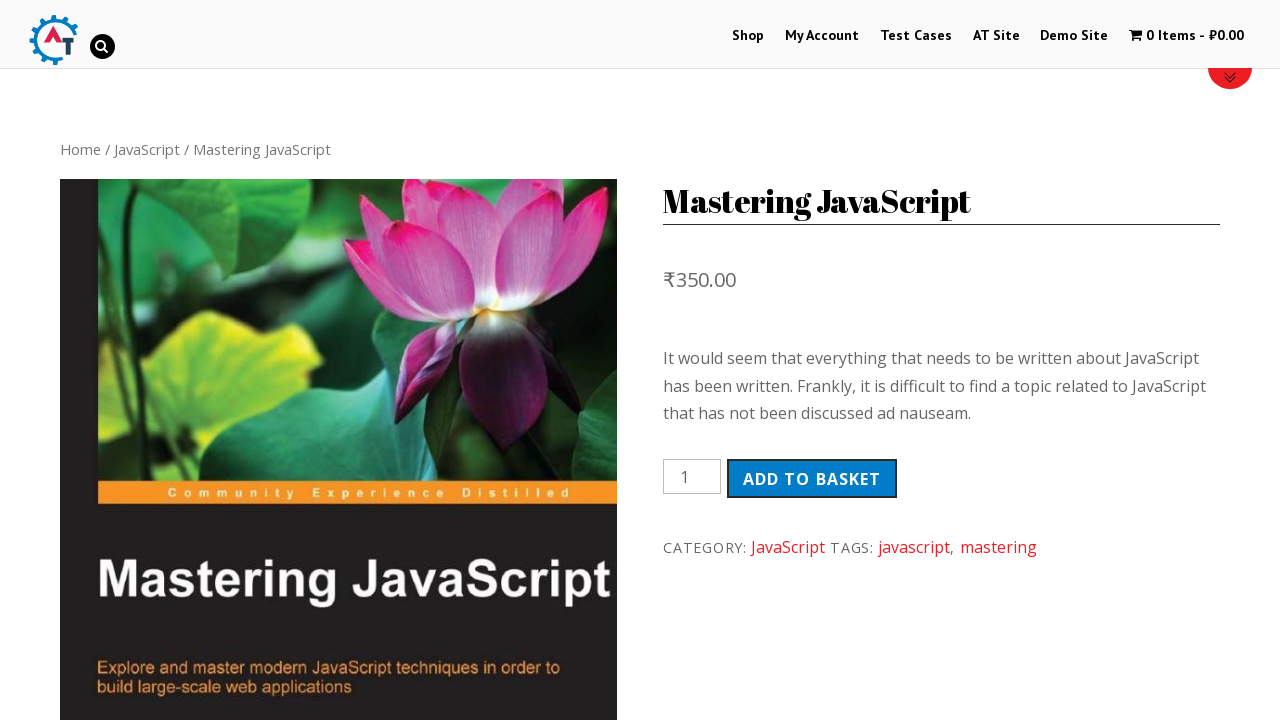

Scrolled down 550px to view product tabs
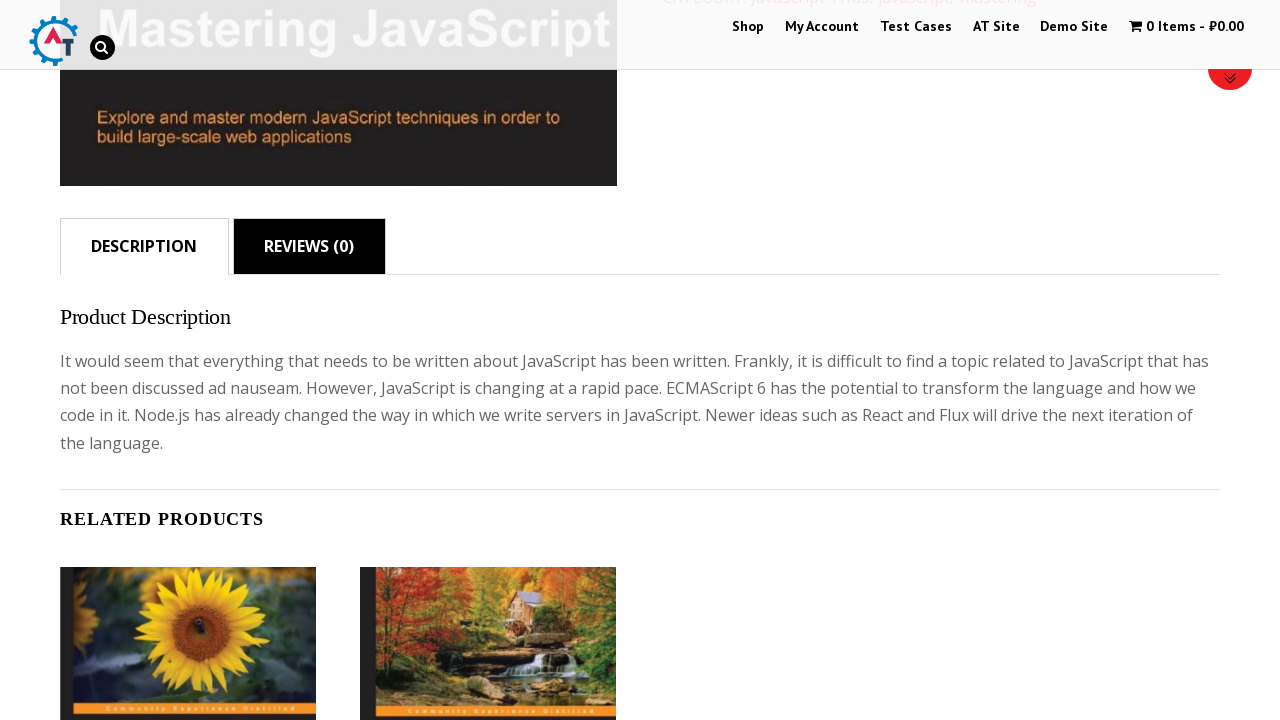

Clicked on Reviews tab at (309, 246) on #product-165 > div.woocommerce-tabs > ul > li:nth-child(2) > a
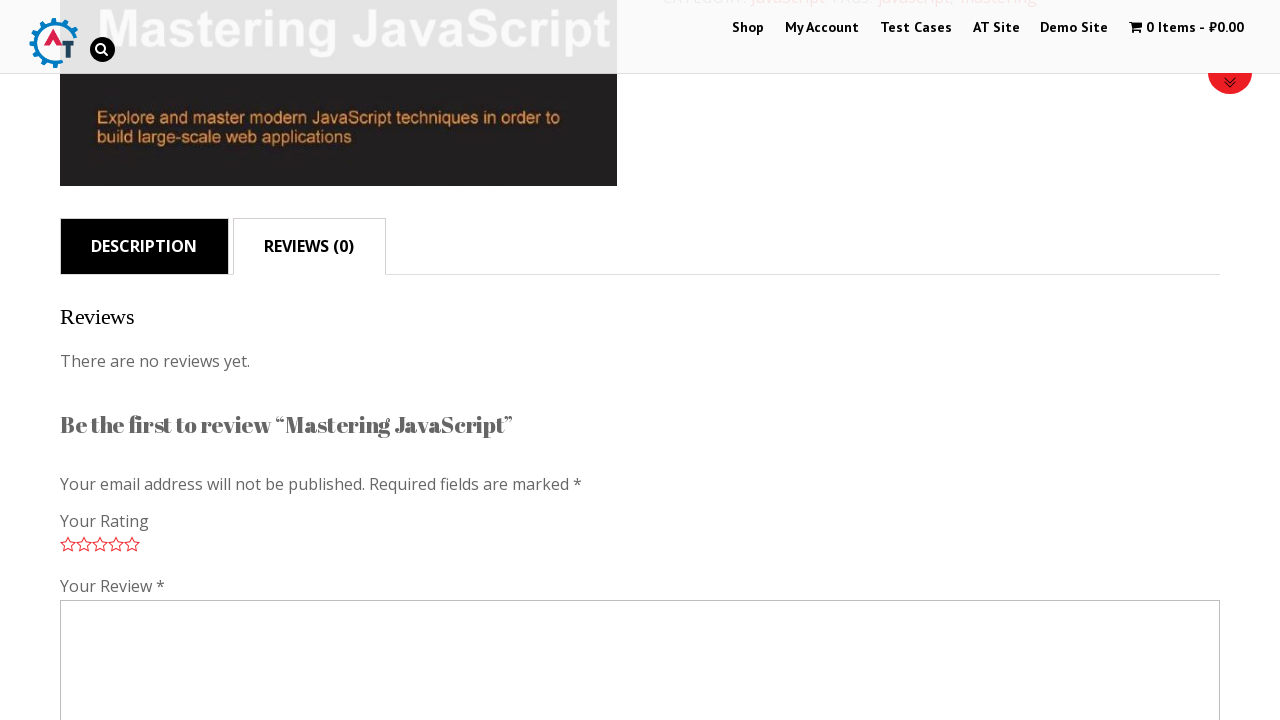

Waited for reviews content to load
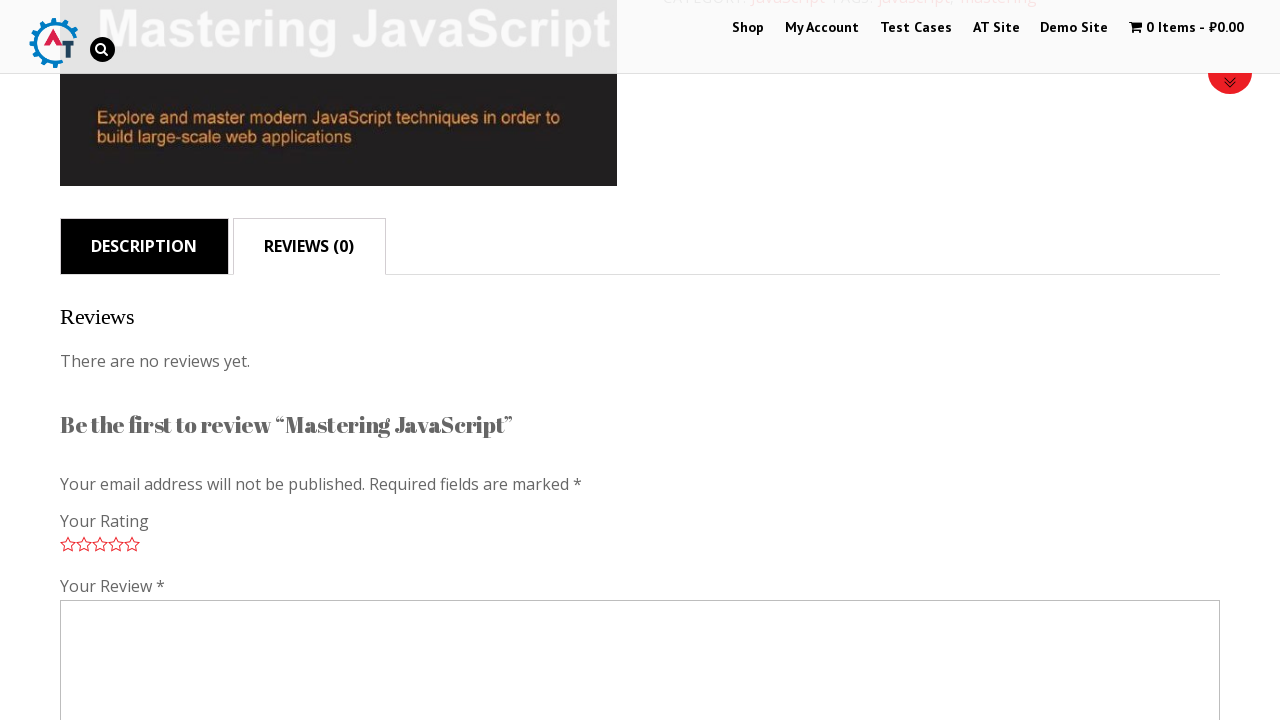

Clicked on Description tab at (144, 246) on #product-165 > div.woocommerce-tabs > ul > li:nth-child(1) > a
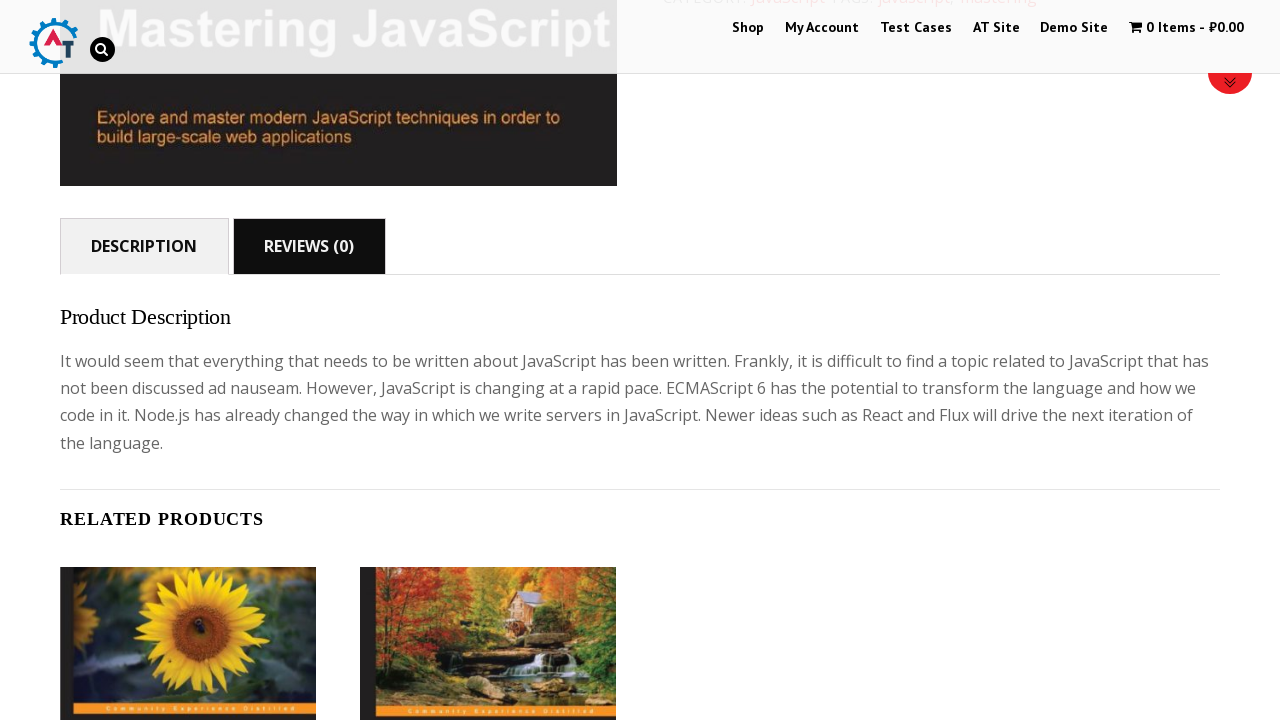

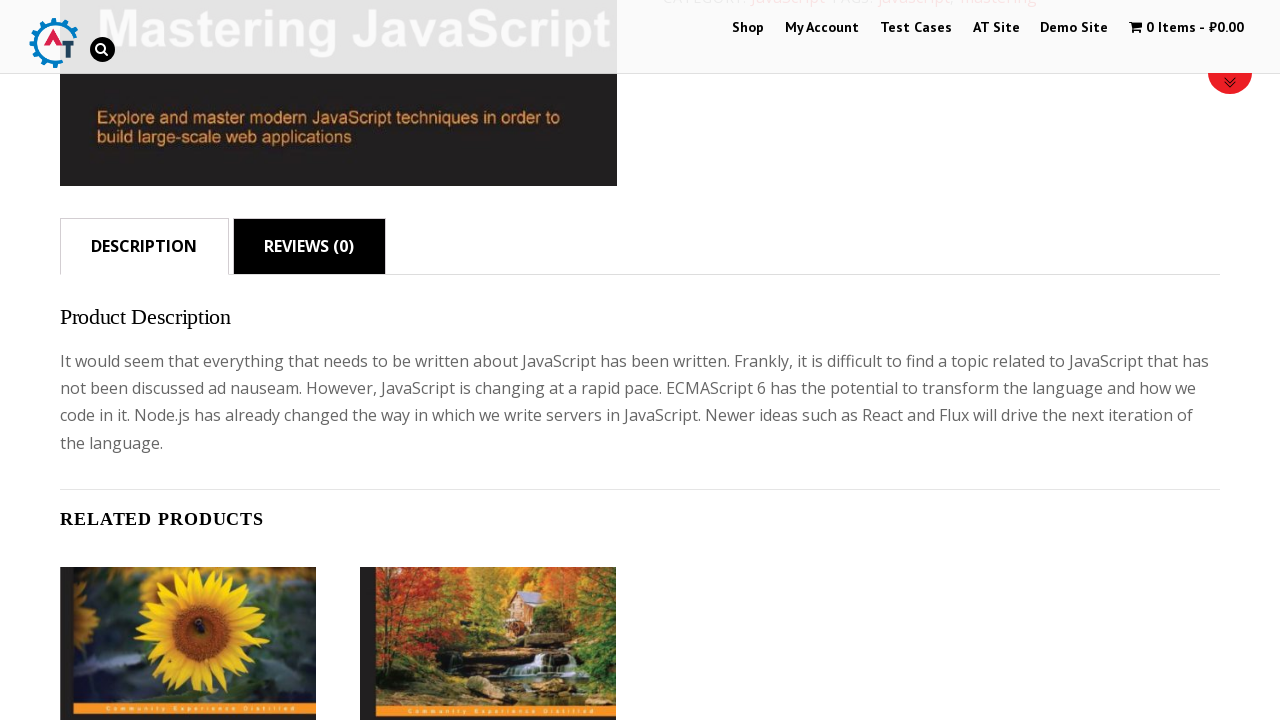